Tests JavaScript confirm alert by clicking the confirm button, dismissing the alert, and verifying the cancel result message

Starting URL: https://the-internet.herokuapp.com/javascript_alerts

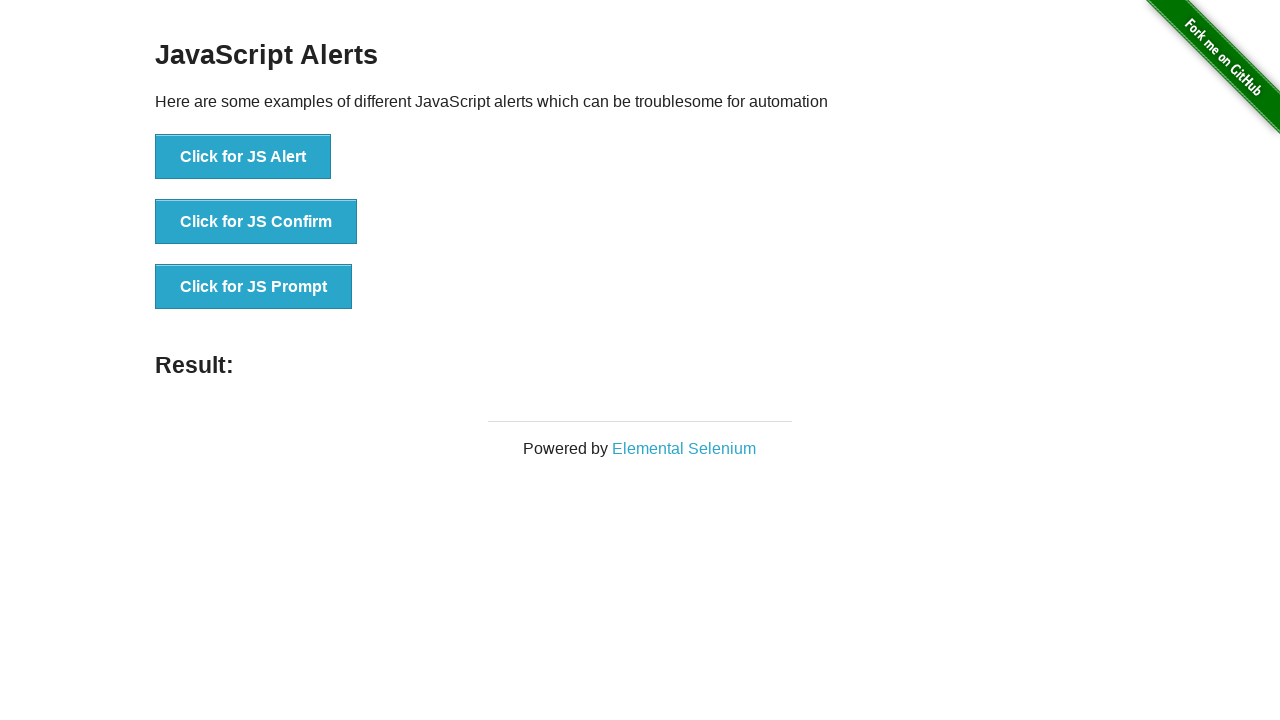

Set up dialog handler to dismiss confirm alerts
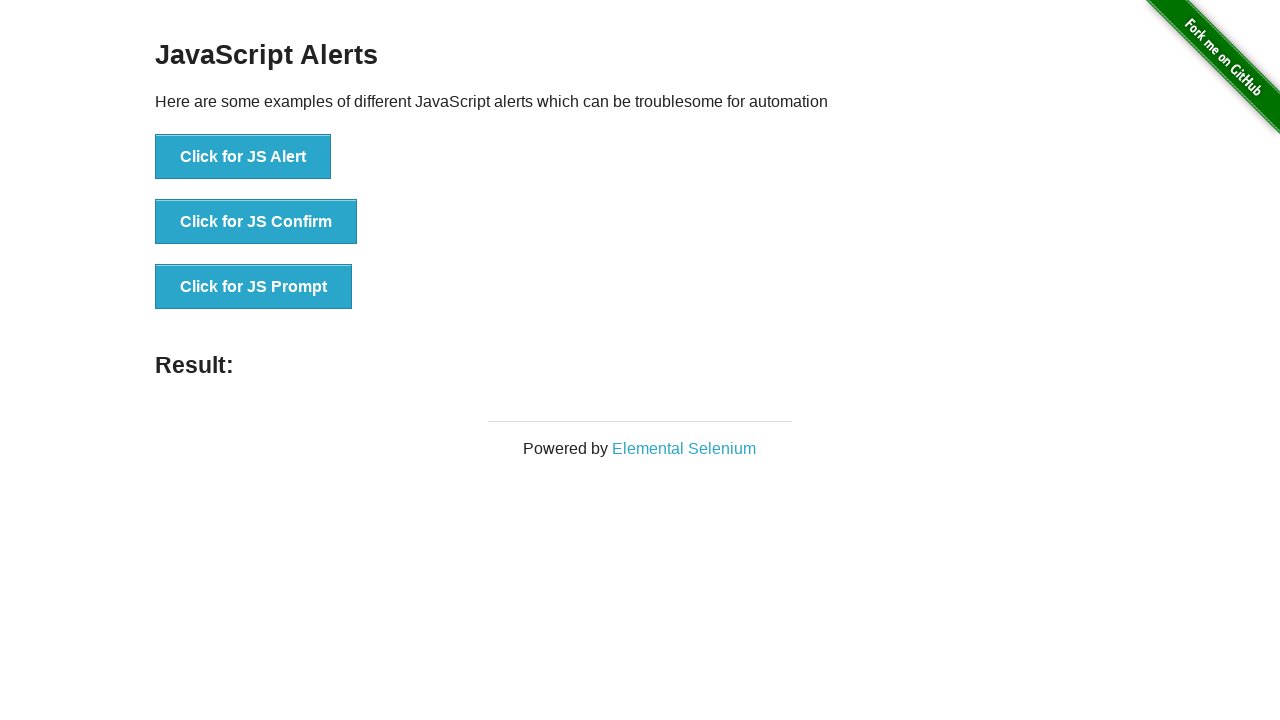

Clicked the JS Confirm button at (256, 222) on button[onclick='jsConfirm()']
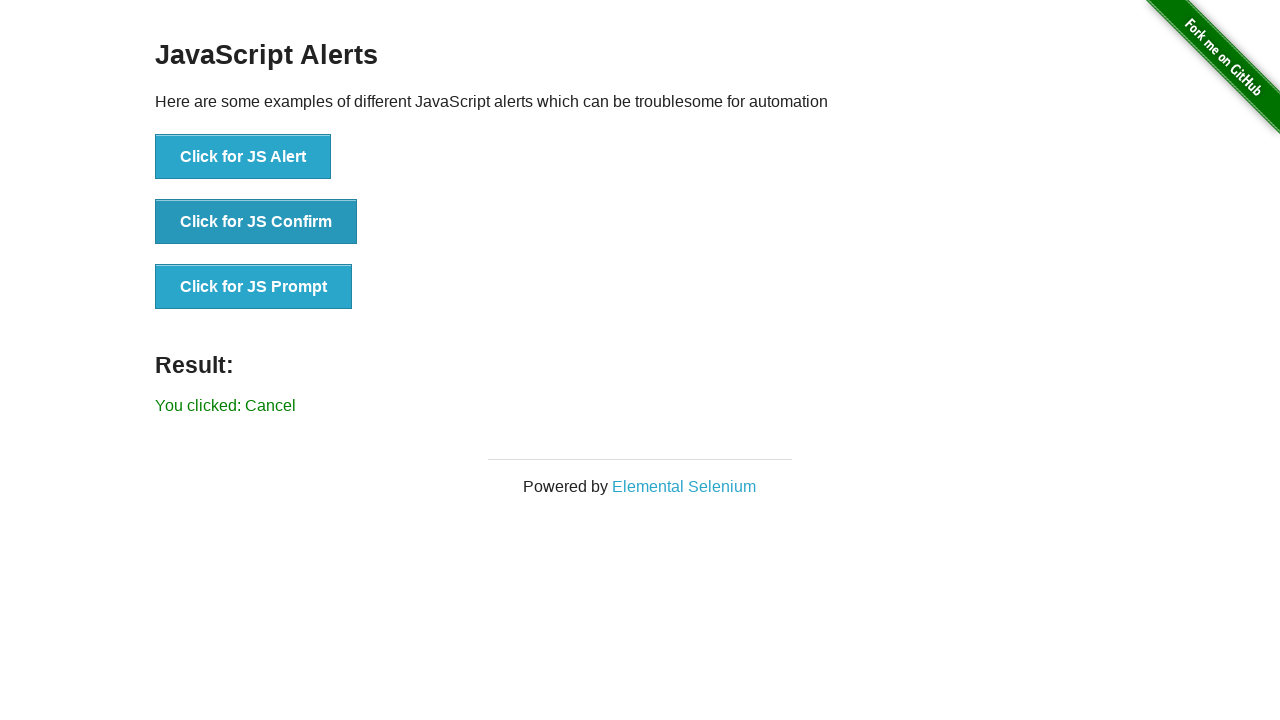

Result message element loaded
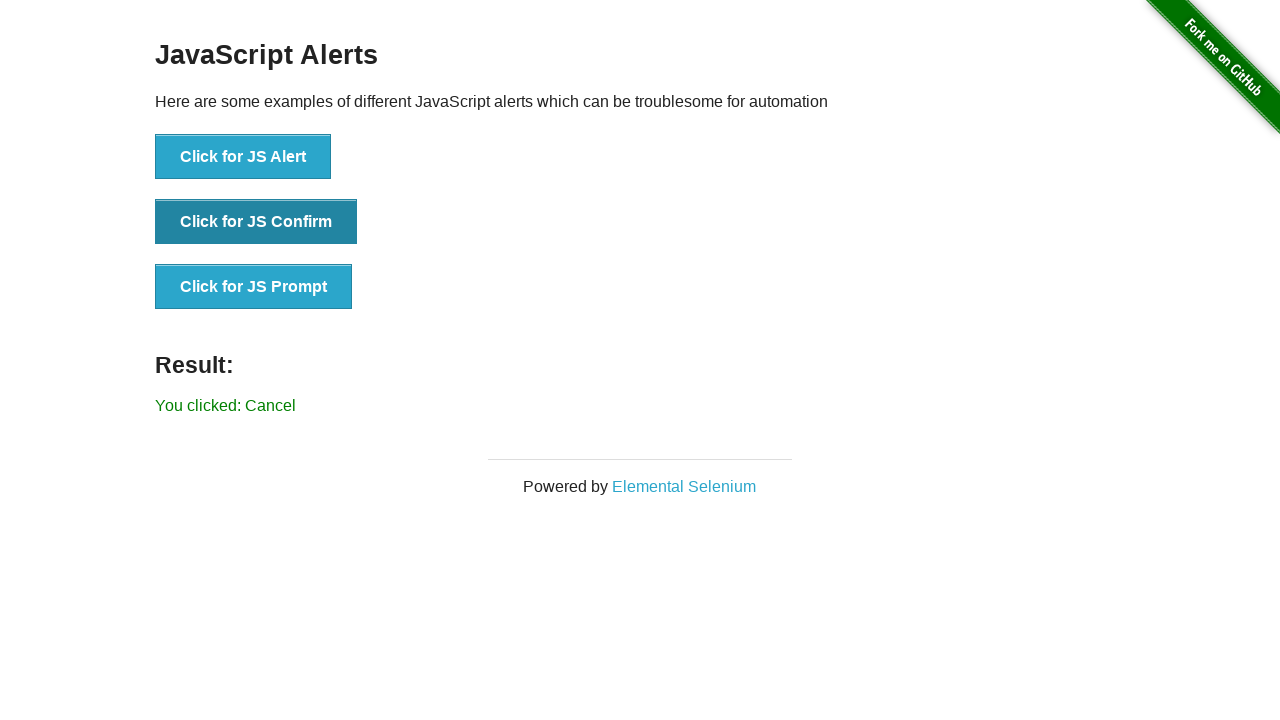

Retrieved result text content
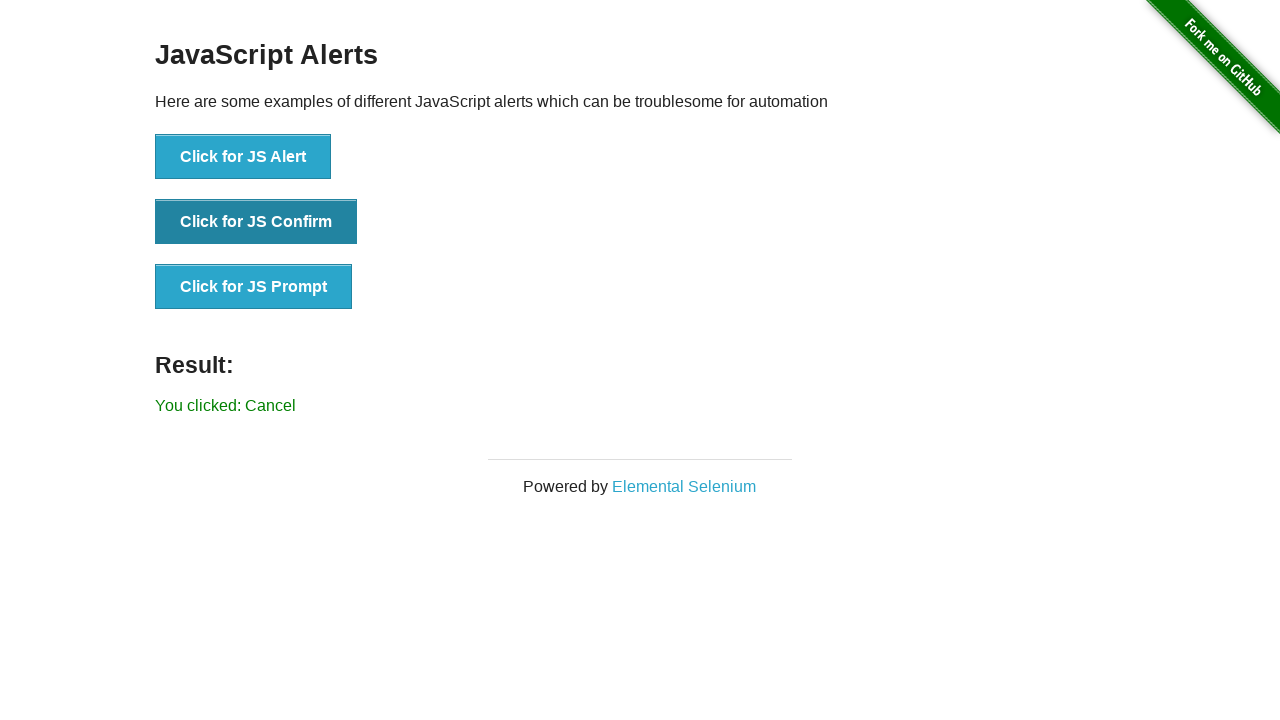

Verified result text is 'You clicked: Cancel'
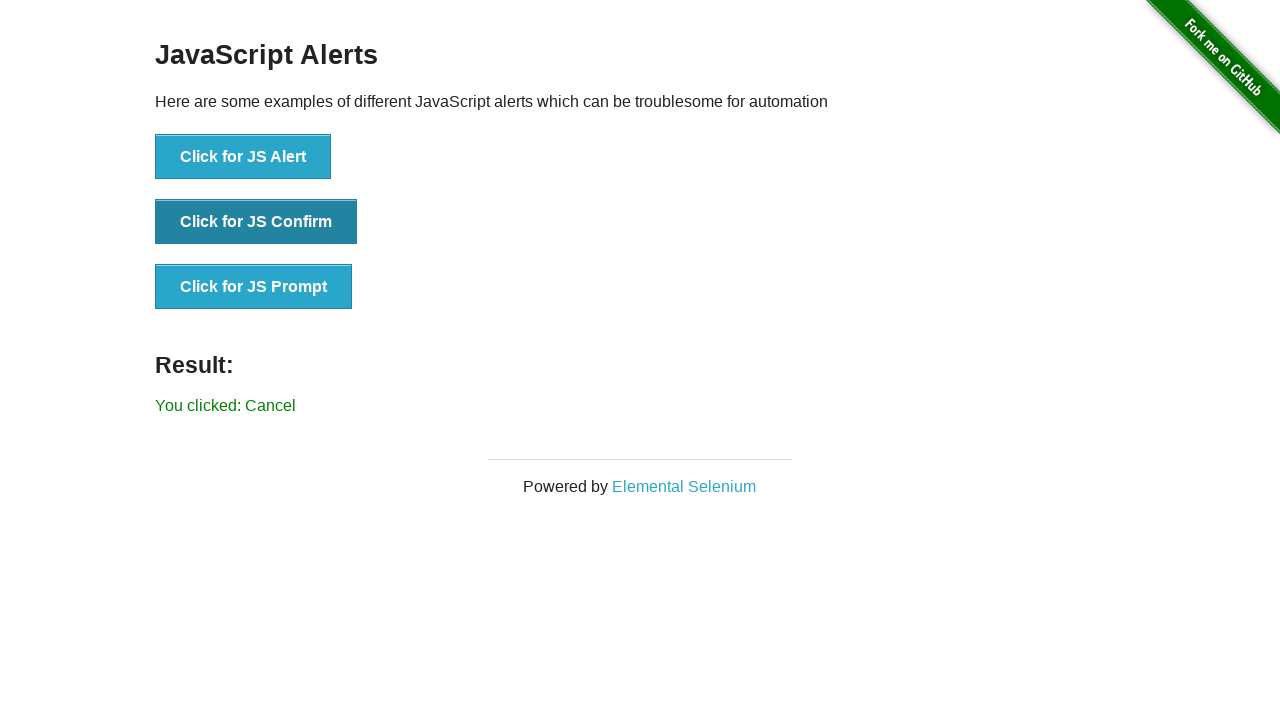

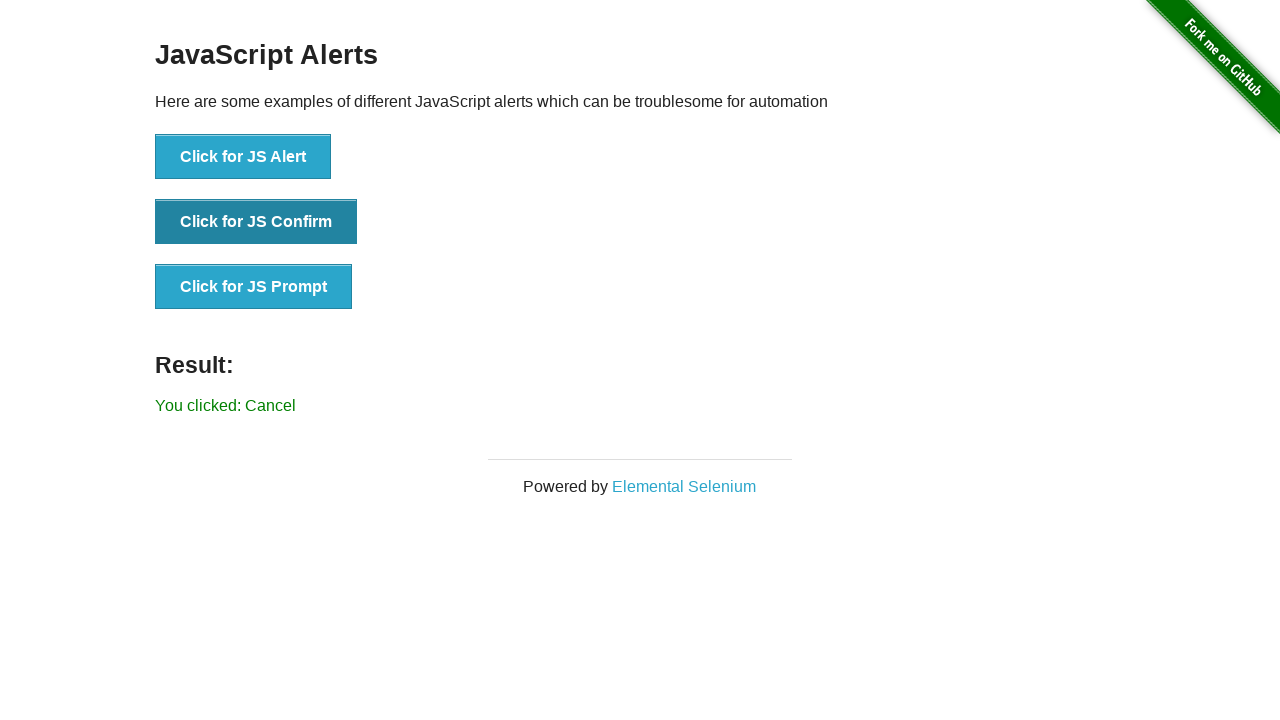